Tests right-click functionality on an image element to verify that a context menu or popup appears after the right-click action.

Starting URL: https://deluxe-menu.com/popup-mode-sample.html

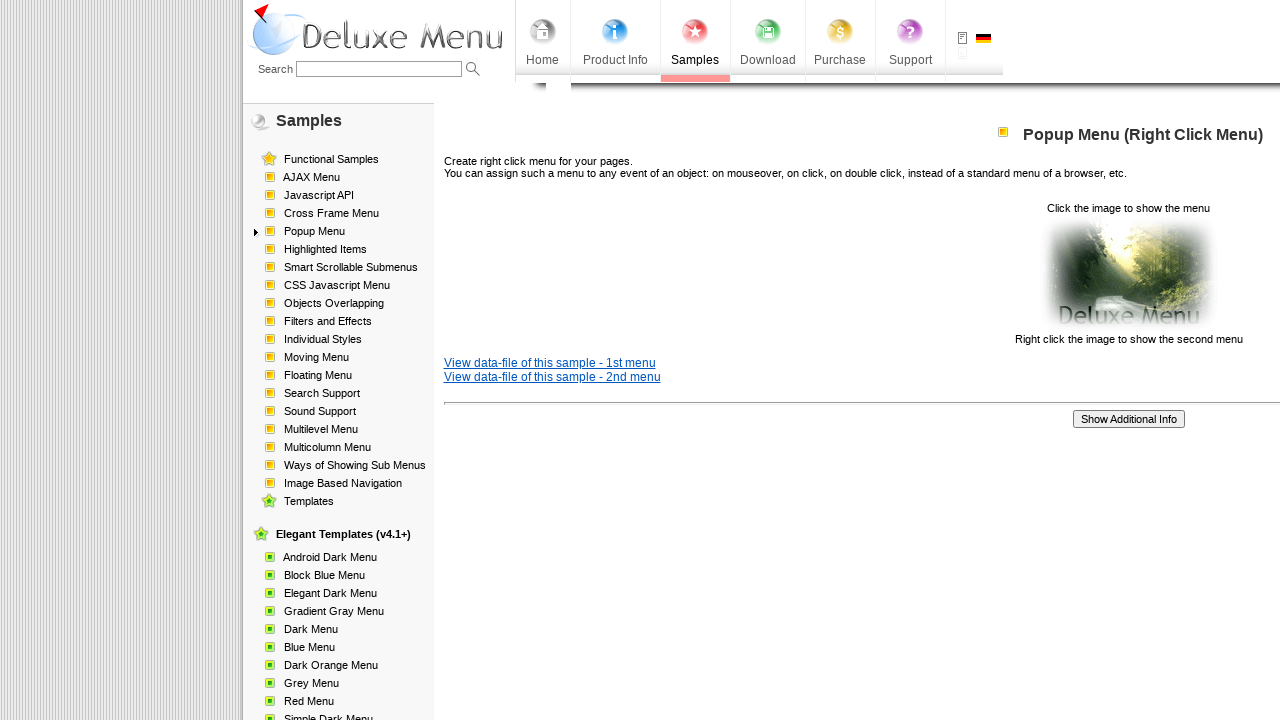

Right-clicked on the last image in the content area at (1128, 274) on .contentTd img >> nth=-1
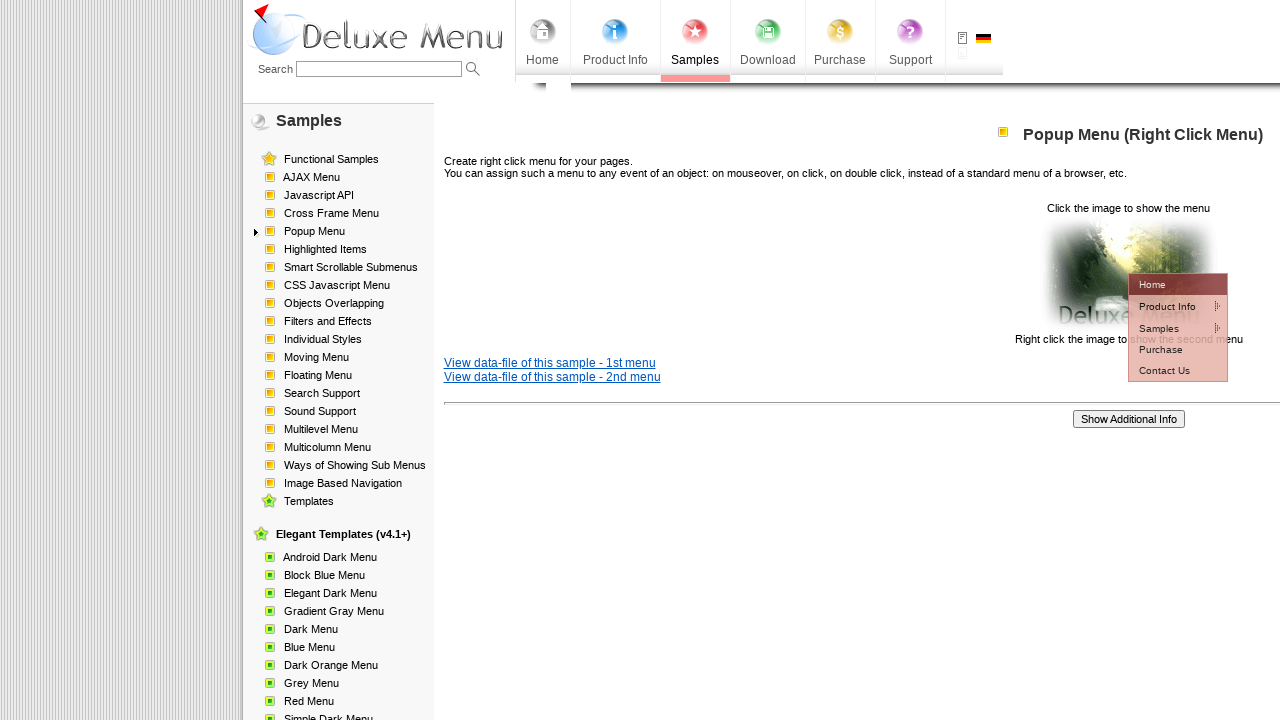

Verified that the context menu popup is visible
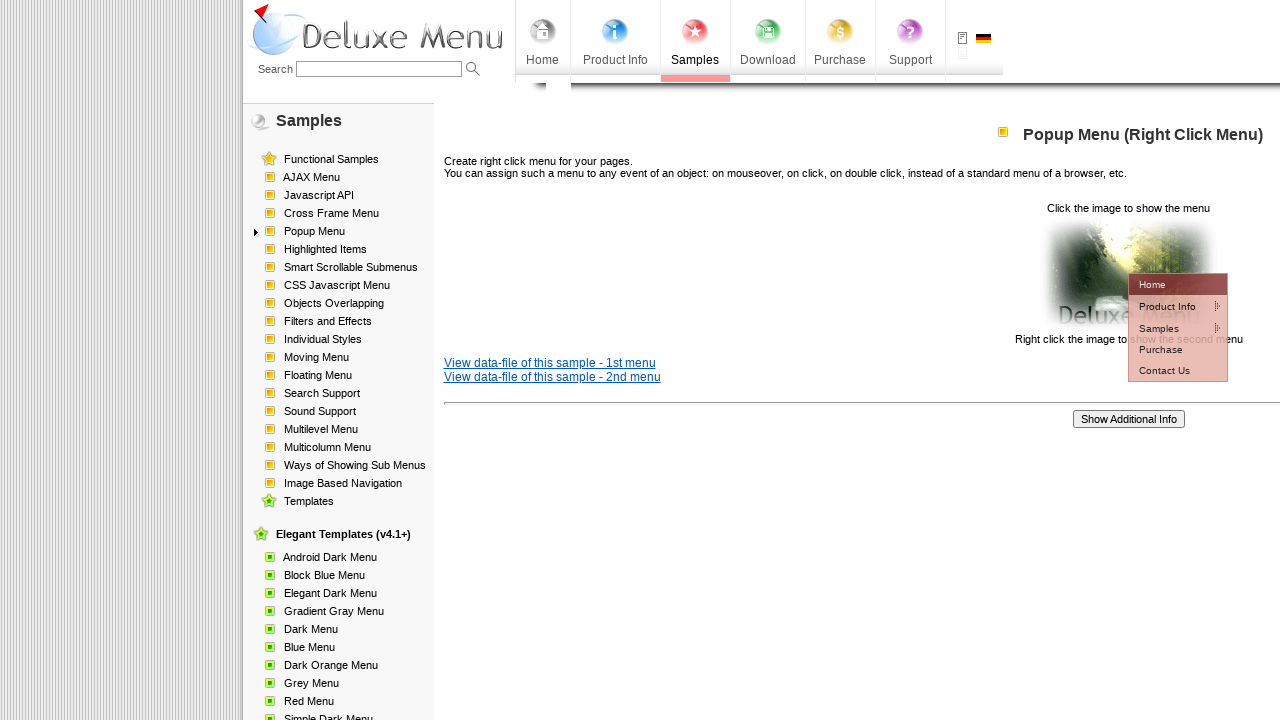

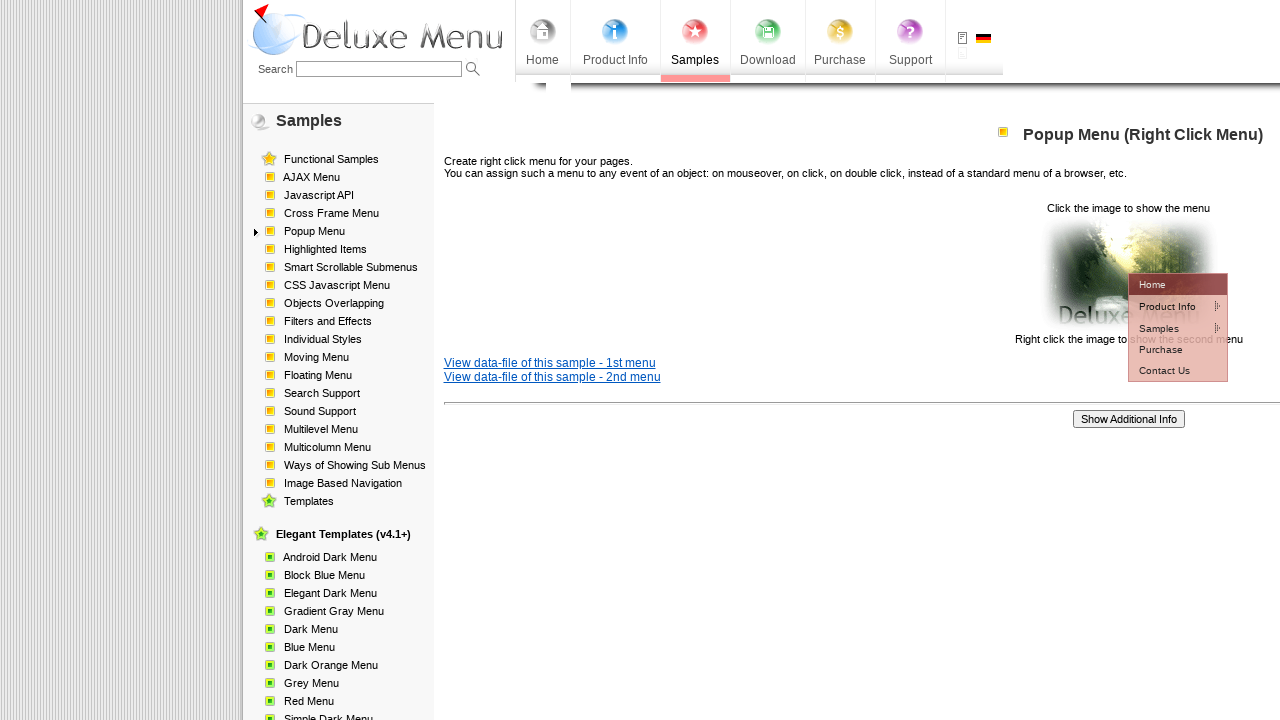